Tests multiple window/popup handling by opening separate windows and verifying their titles

Starting URL: https://demo.automationtesting.in/Windows.html

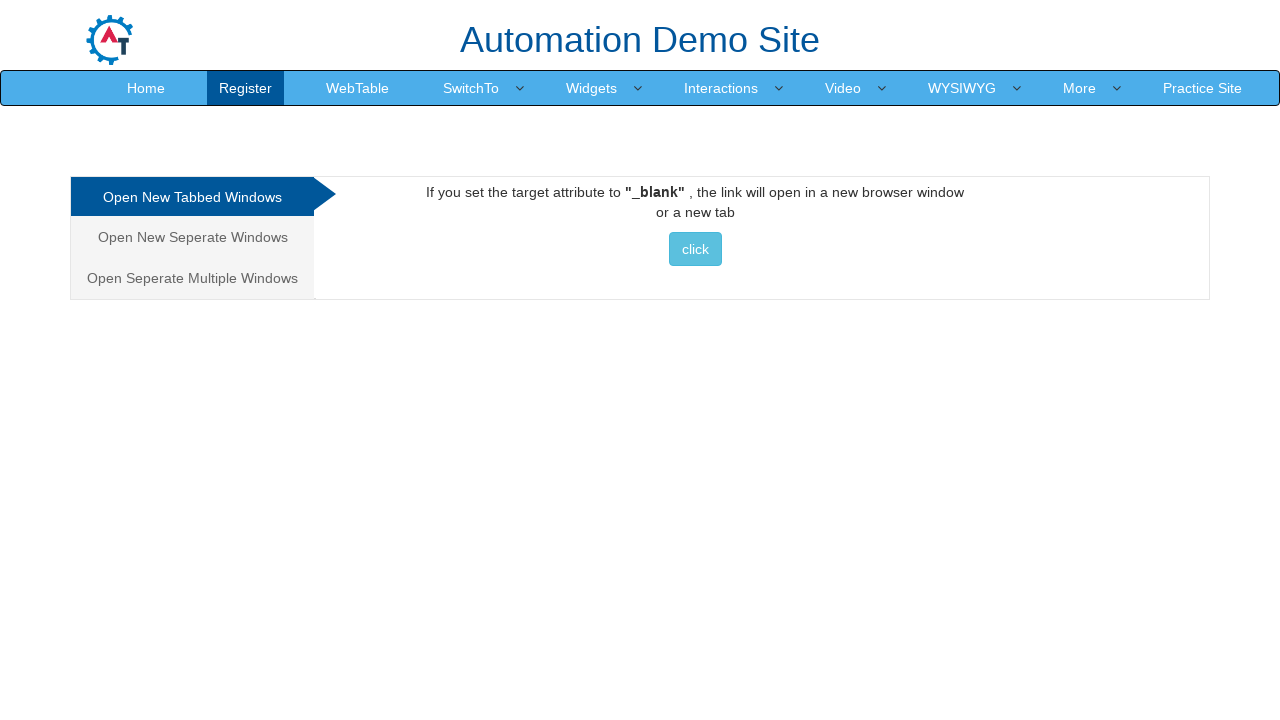

Clicked on 'Open Seperate Multiple Windows' tab at (192, 278) on xpath=//a[text()='Open Seperate Multiple Windows']
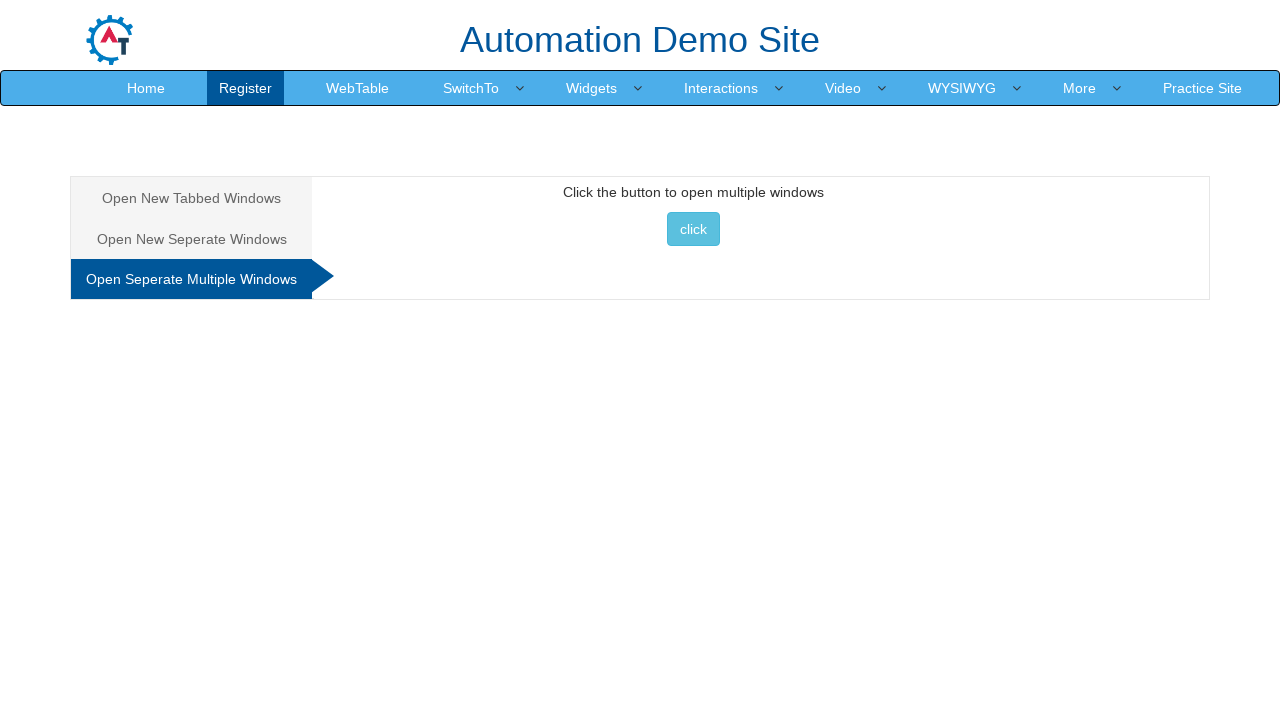

Clicked button to open multiple windows at (693, 229) on xpath=//button[text()='click ']
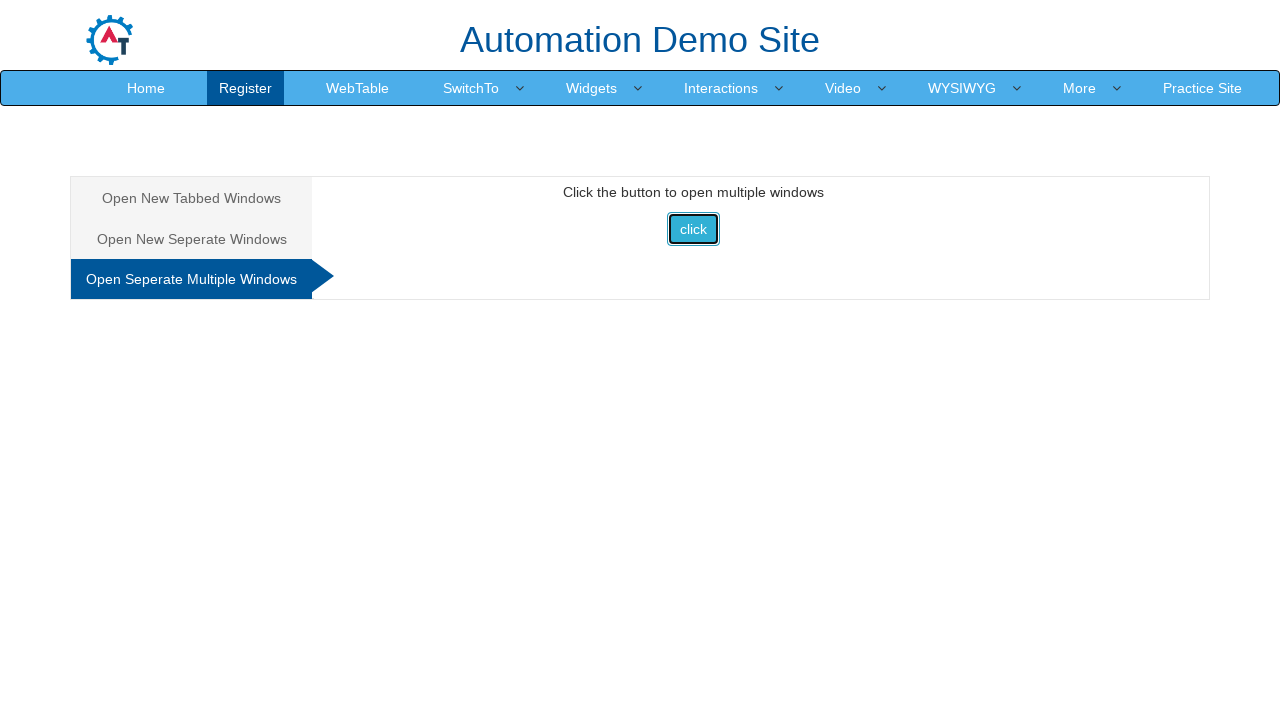

Retrieved references to newly opened pages
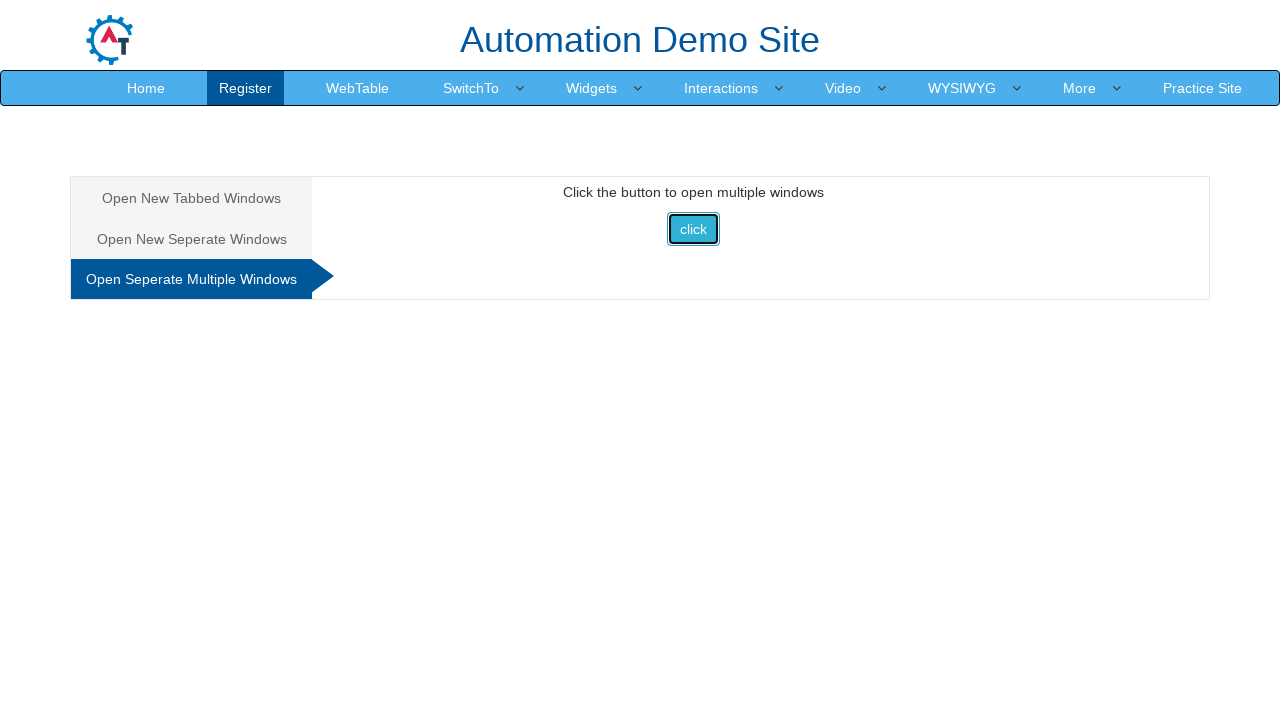

First child window finished loading
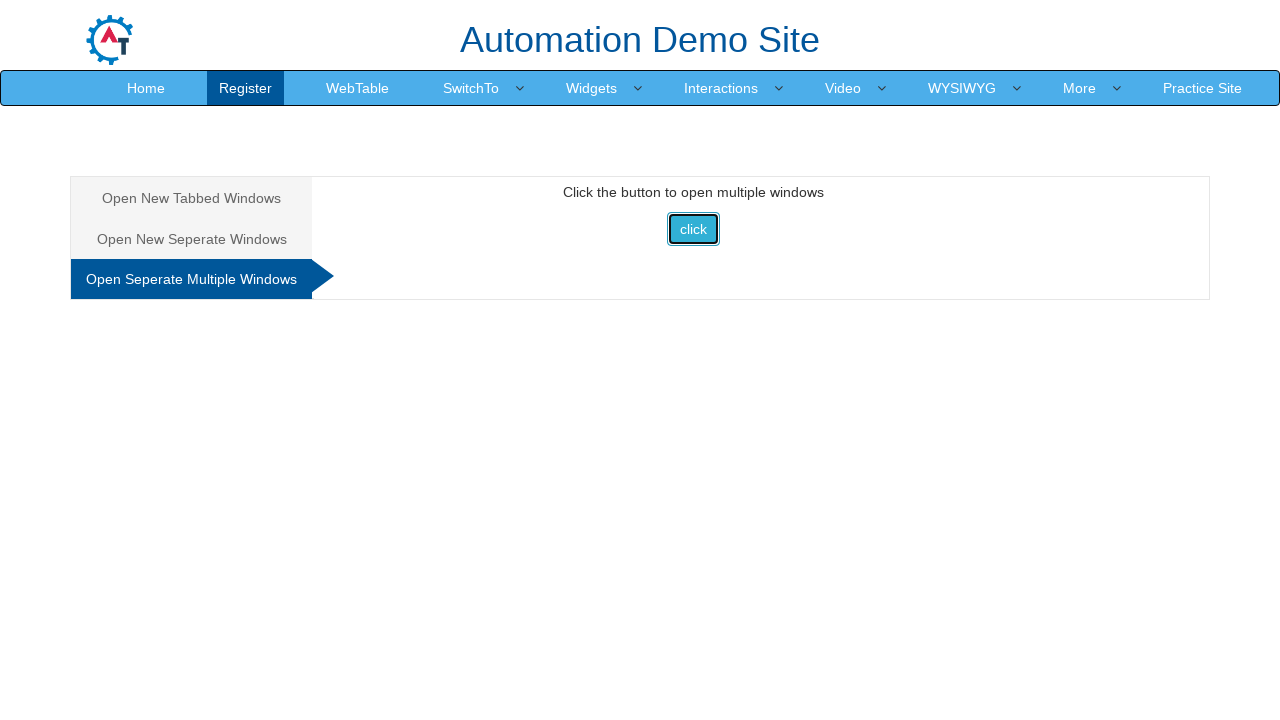

Second child window finished loading
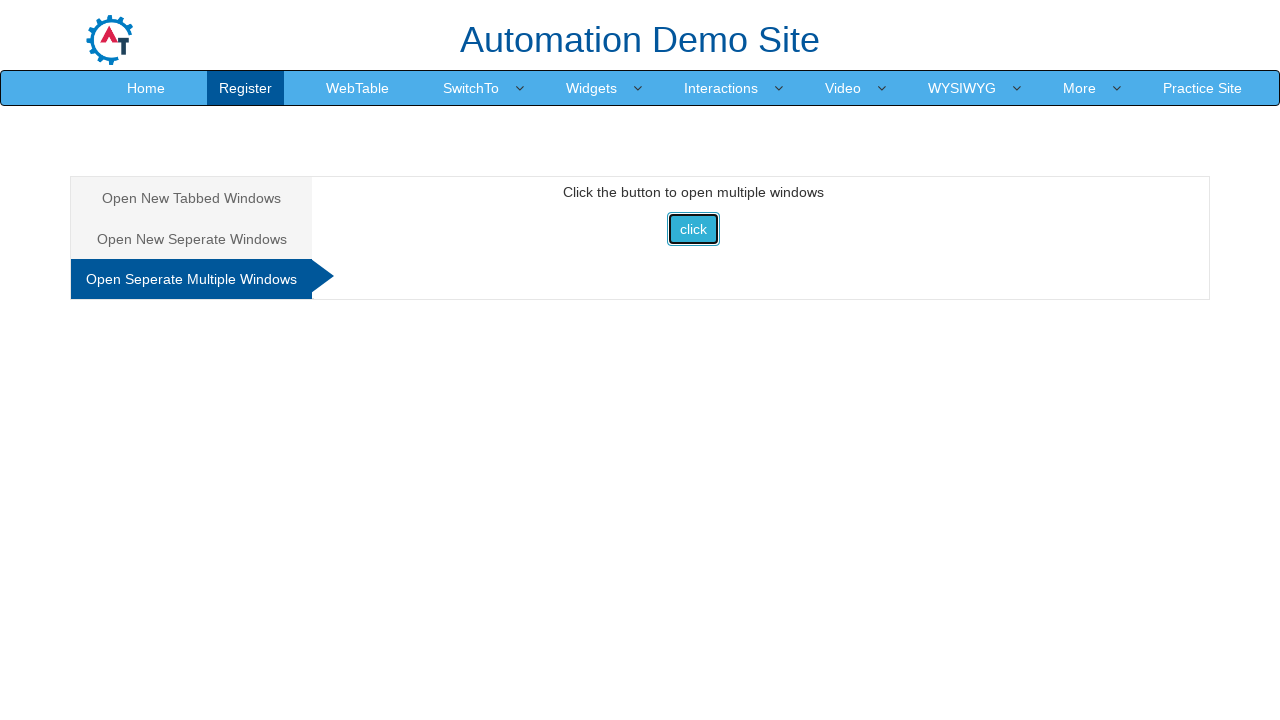

Retrieved main window title: Frames & windows
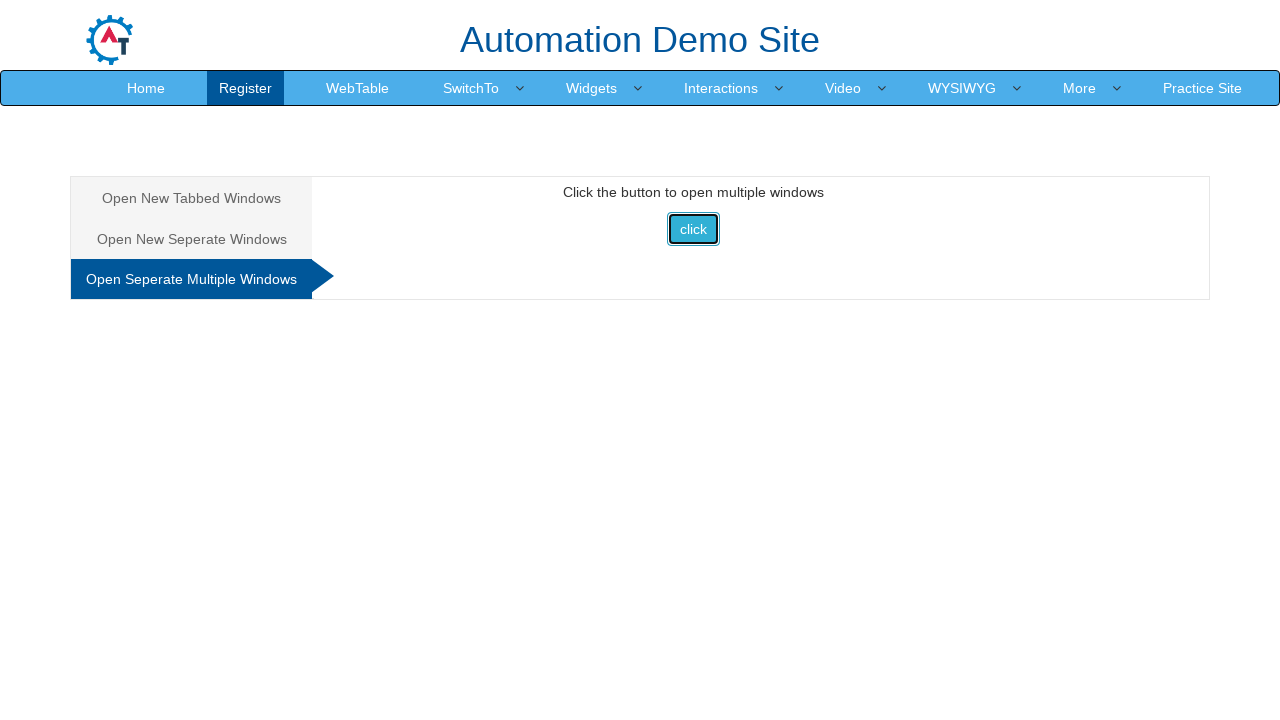

Retrieved first child window title: Selenium
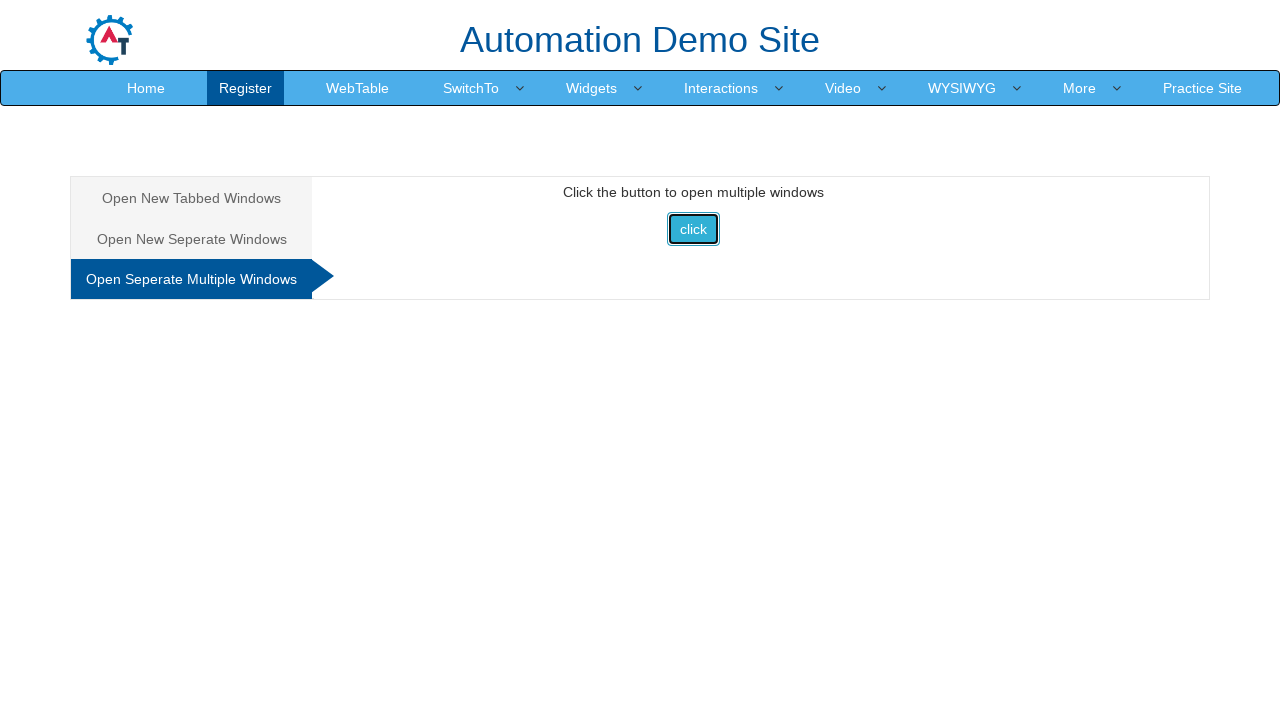

Retrieved second child window title: Selenium
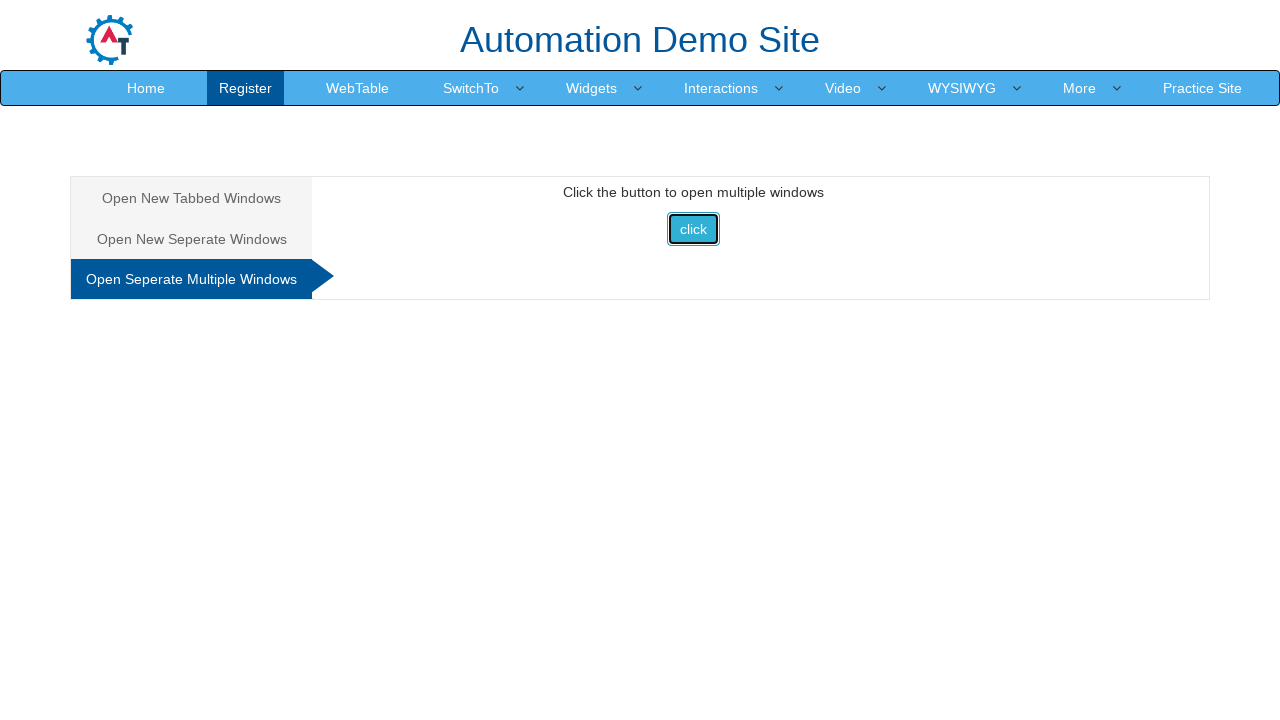

Verified main window contains 'Frames': Frames & windows
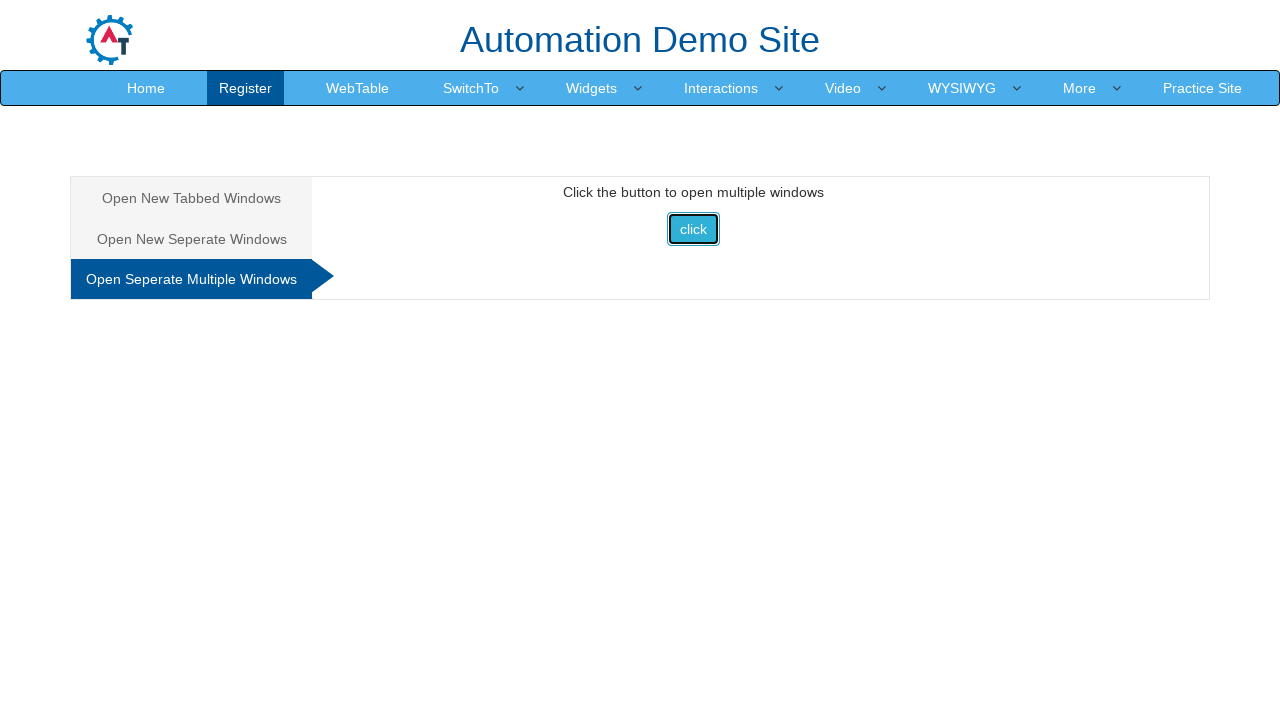

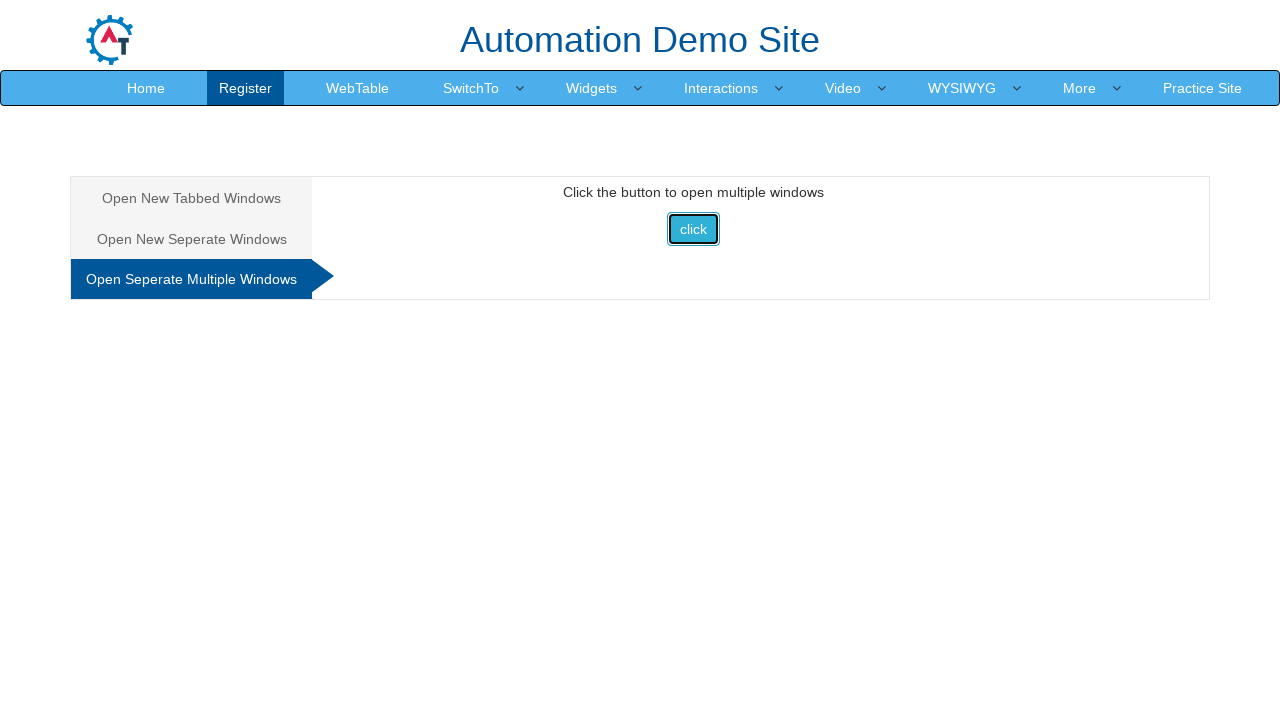